Tests that the complete all checkbox updates its state when individual items are checked/unchecked

Starting URL: https://demo.playwright.dev/todomvc

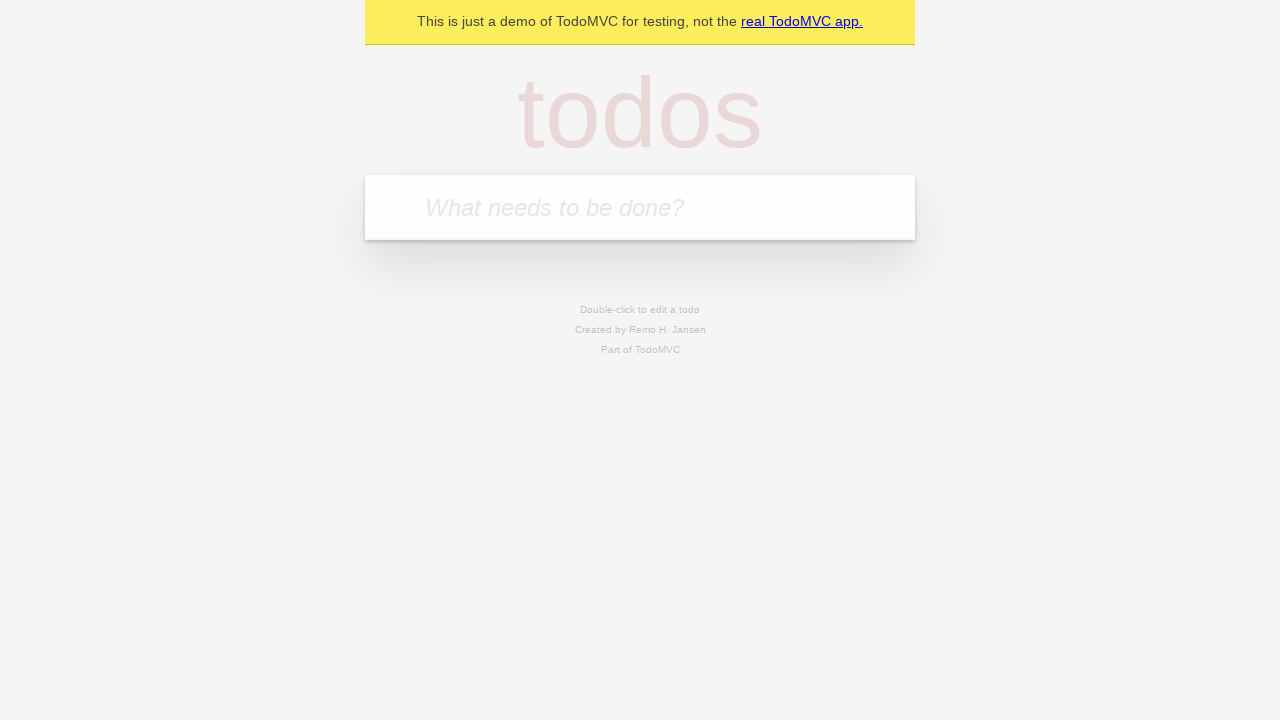

Filled todo input with 'buy some cheese' on internal:attr=[placeholder="What needs to be done?"i]
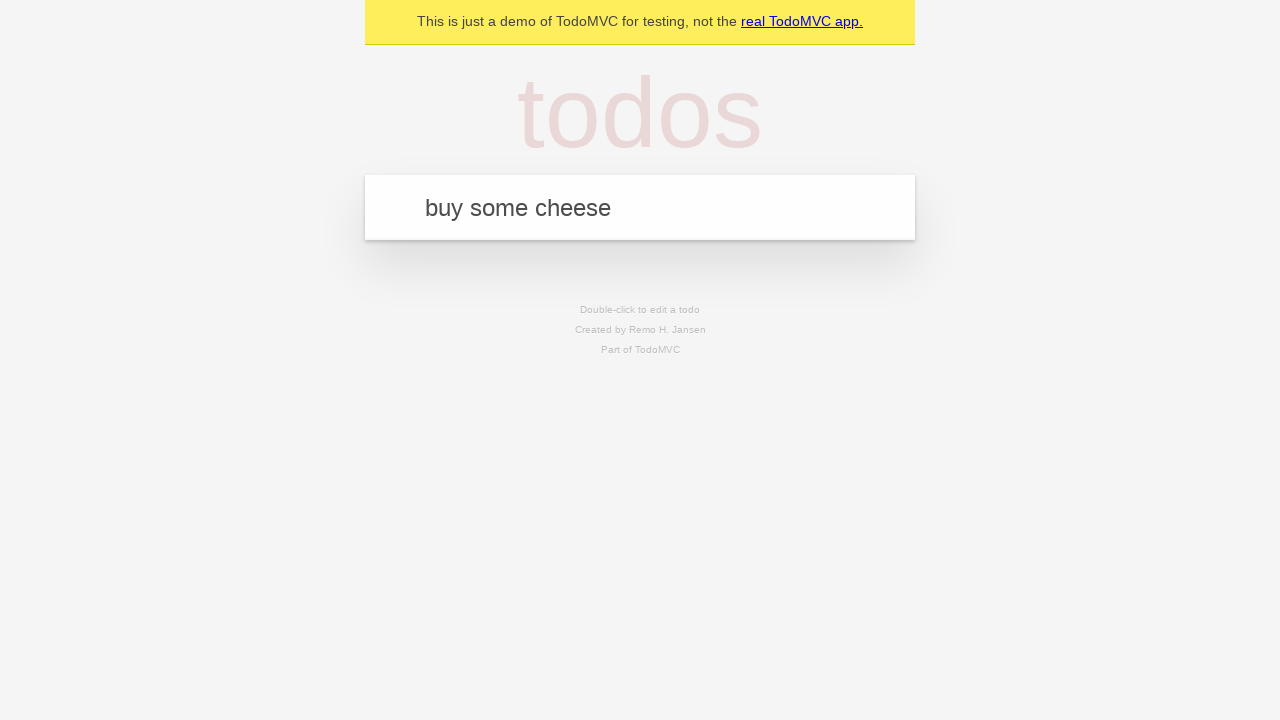

Pressed Enter to add first todo on internal:attr=[placeholder="What needs to be done?"i]
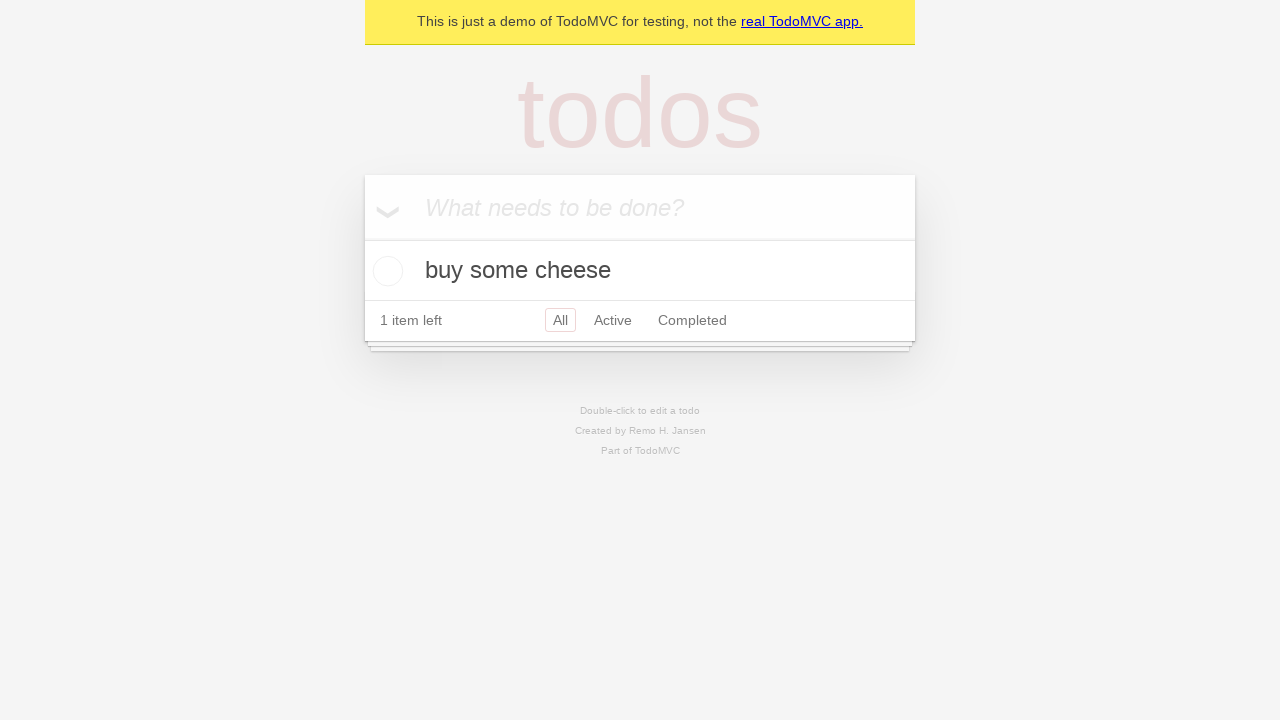

Filled todo input with 'feed the cat' on internal:attr=[placeholder="What needs to be done?"i]
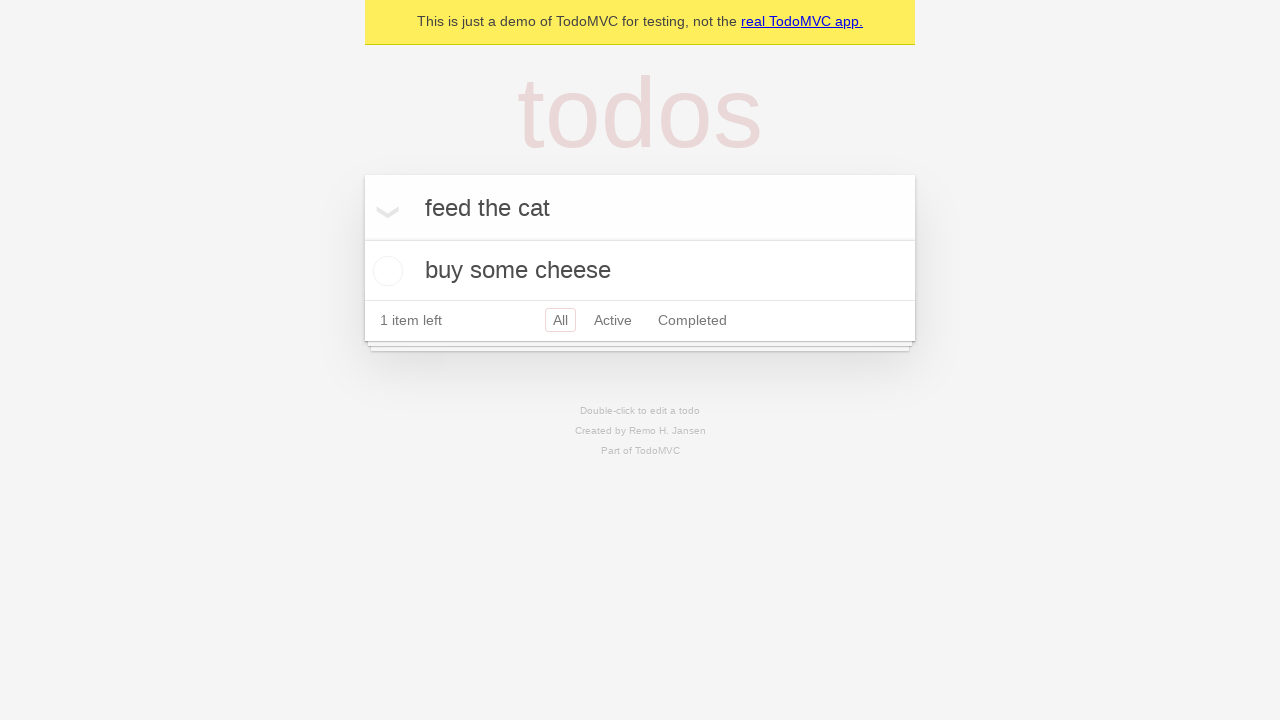

Pressed Enter to add second todo on internal:attr=[placeholder="What needs to be done?"i]
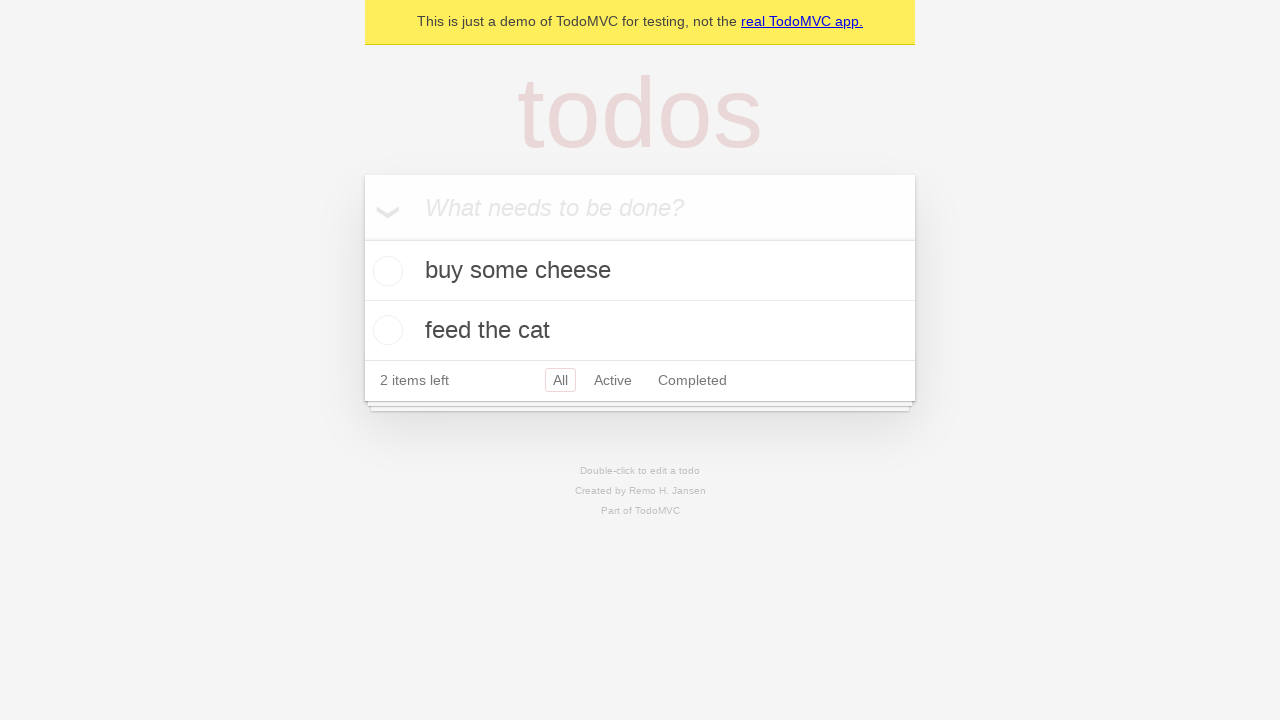

Filled todo input with 'book a doctors appointment' on internal:attr=[placeholder="What needs to be done?"i]
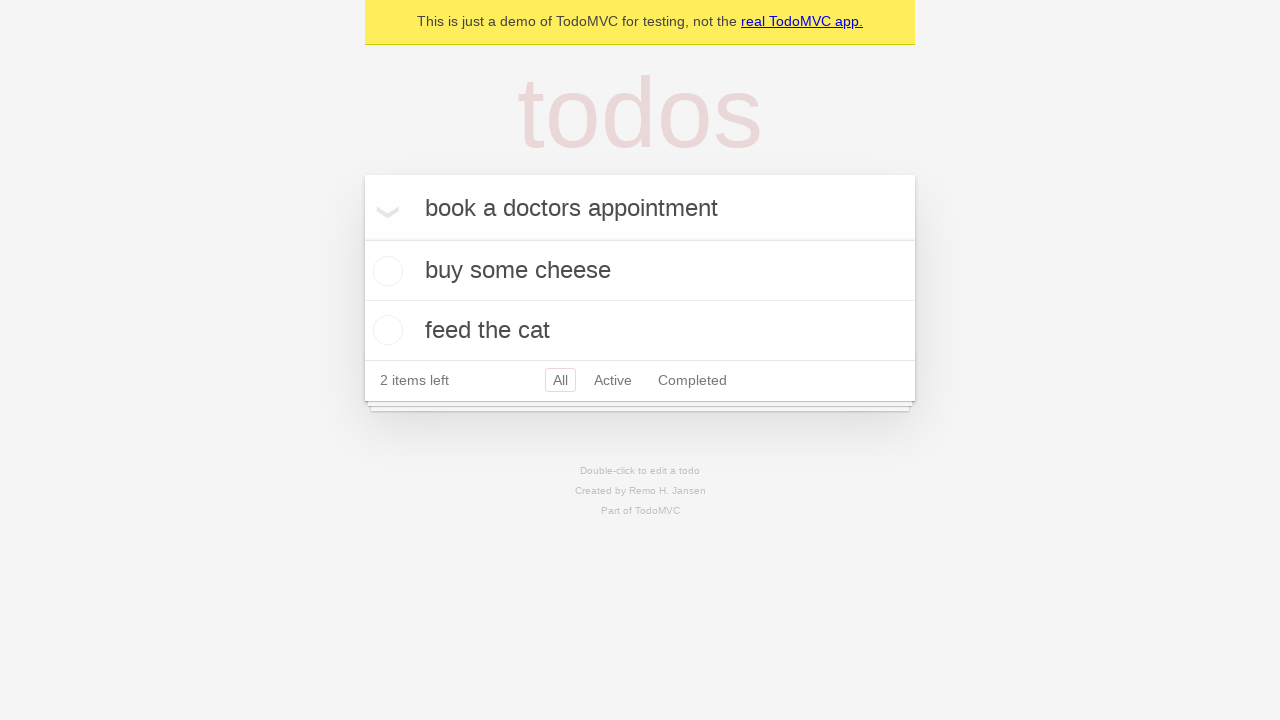

Pressed Enter to add third todo on internal:attr=[placeholder="What needs to be done?"i]
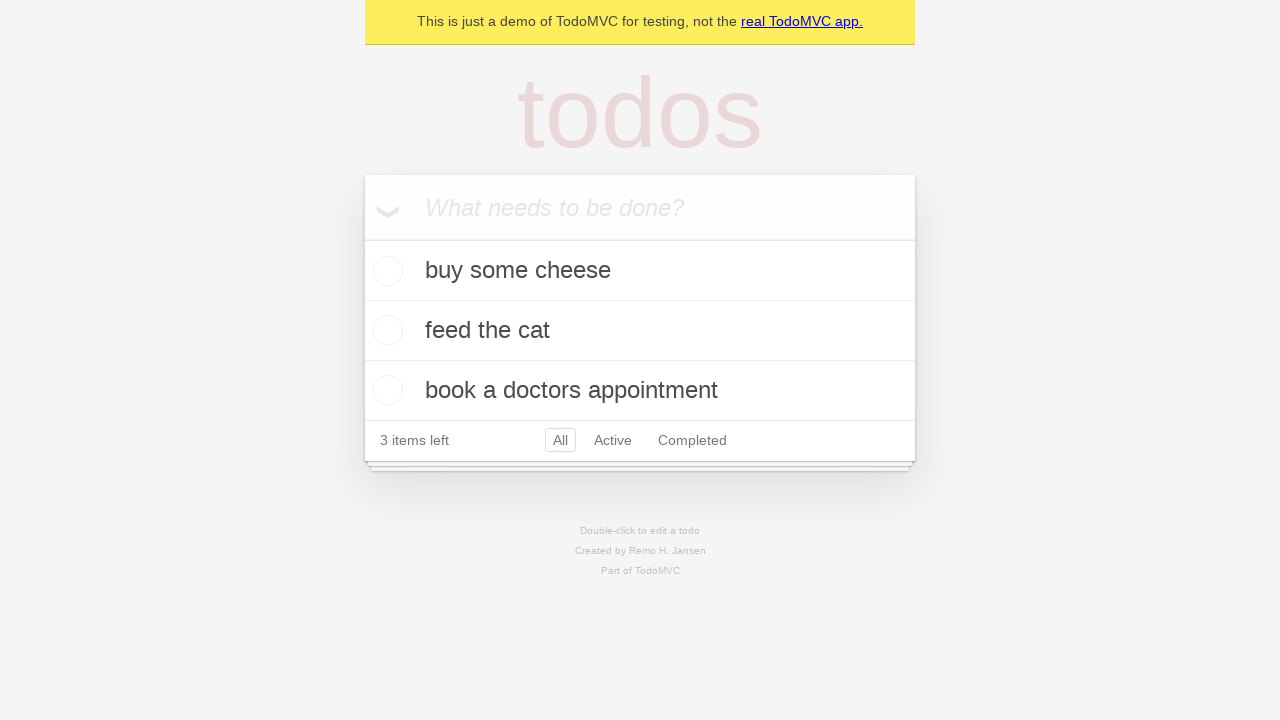

Clicked 'Mark all as complete' checkbox to check all todos at (362, 238) on internal:label="Mark all as complete"i
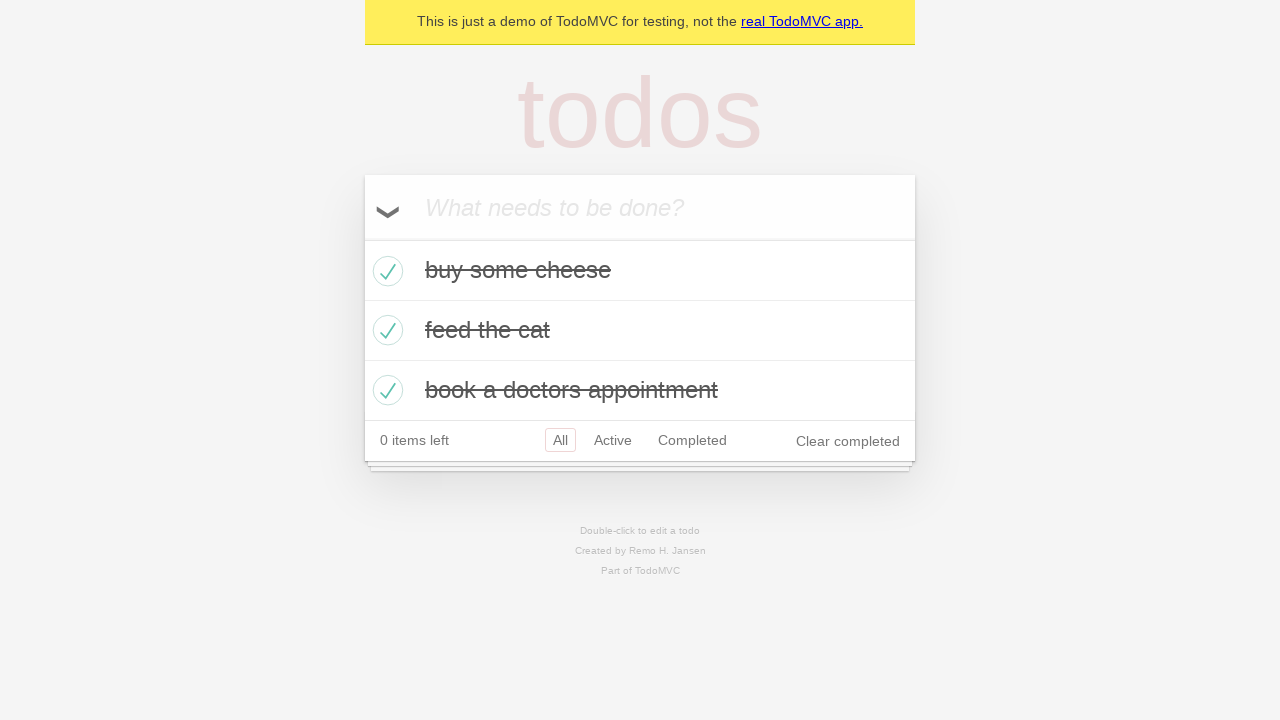

Unchecked the first todo item at (385, 271) on internal:testid=[data-testid="todo-item"s] >> nth=0 >> internal:role=checkbox
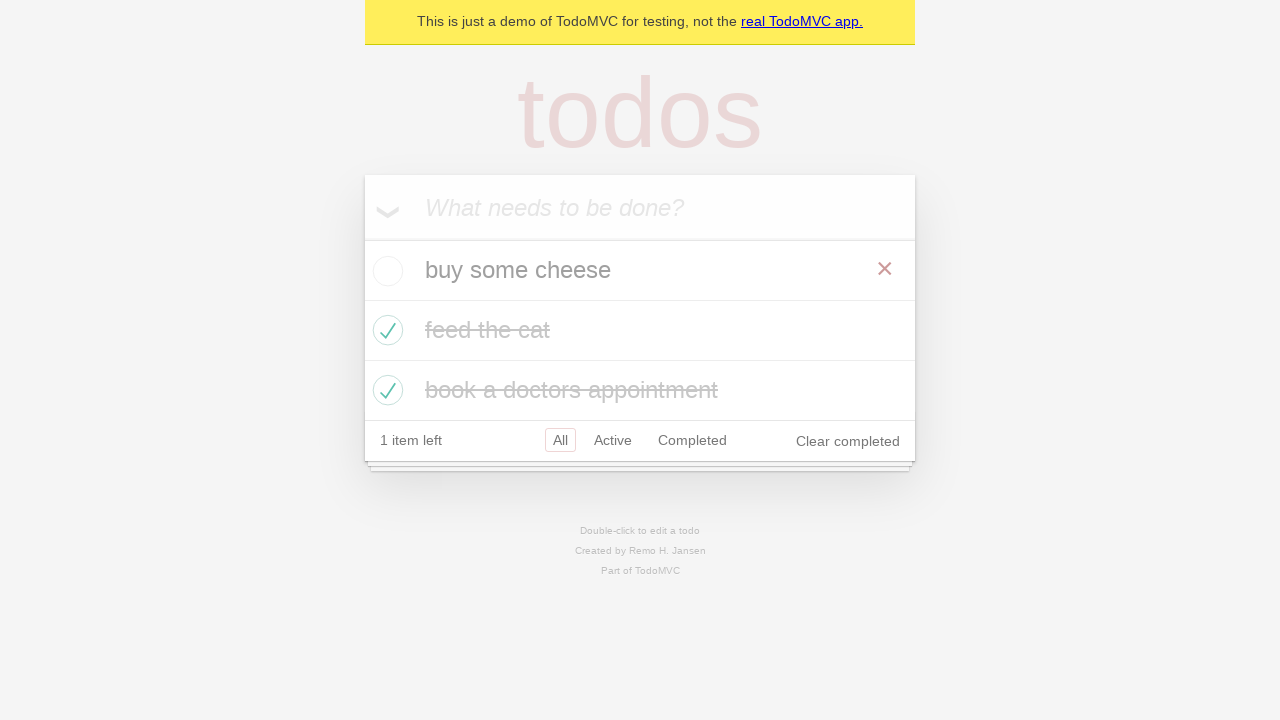

Re-checked the first todo item at (385, 271) on internal:testid=[data-testid="todo-item"s] >> nth=0 >> internal:role=checkbox
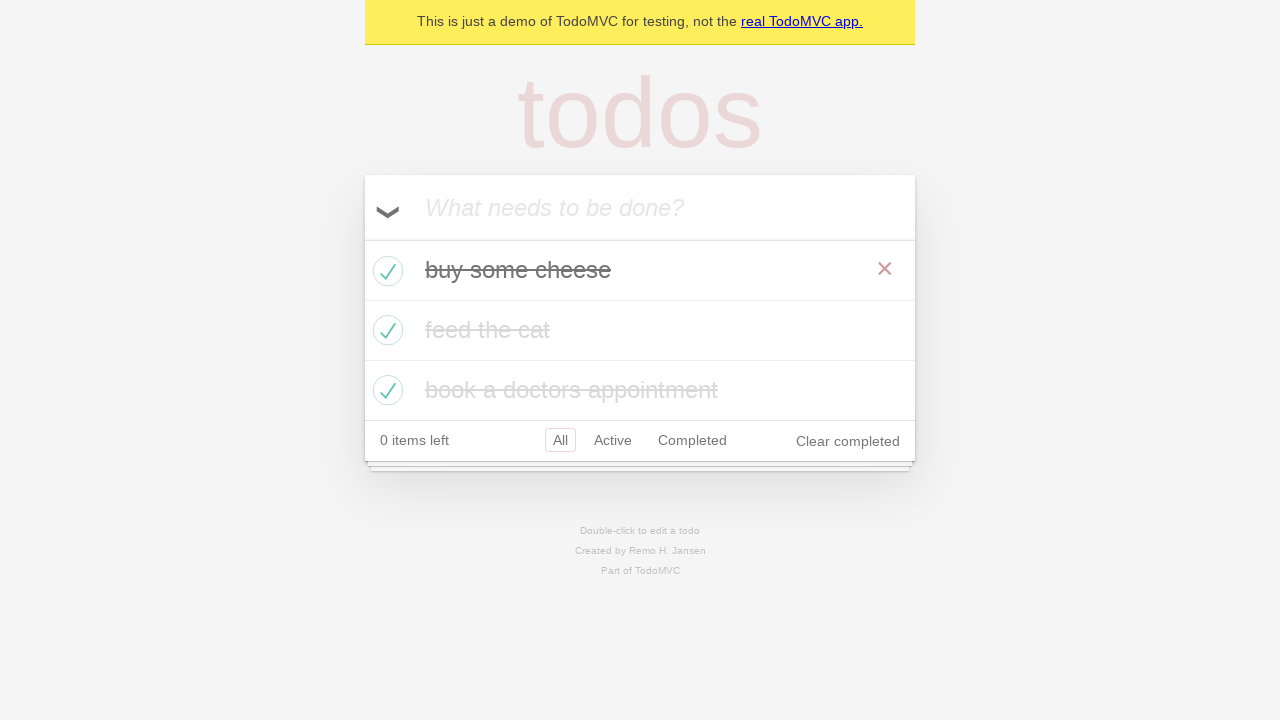

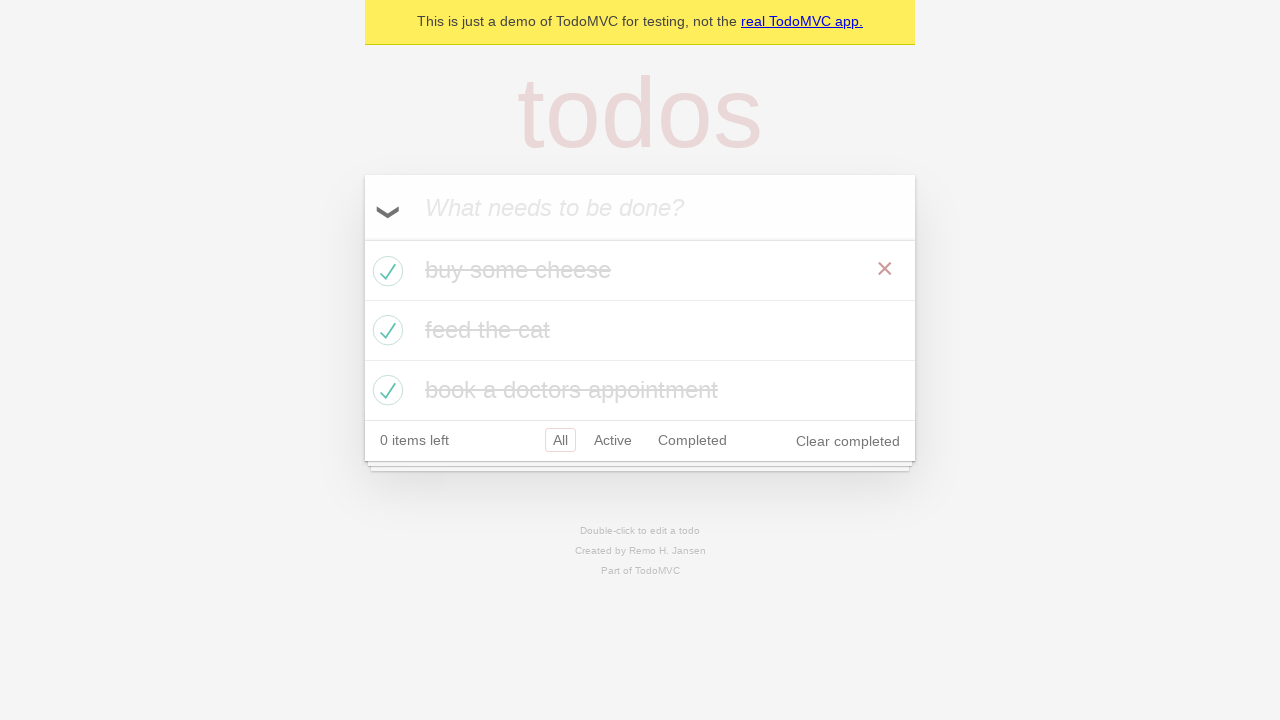